Tests JavaScript alert handling by switching to an iframe, clicking a button to trigger an alert, and accepting it

Starting URL: https://www.w3schools.com/jsref/tryit.asp?filename=tryjsref_alert

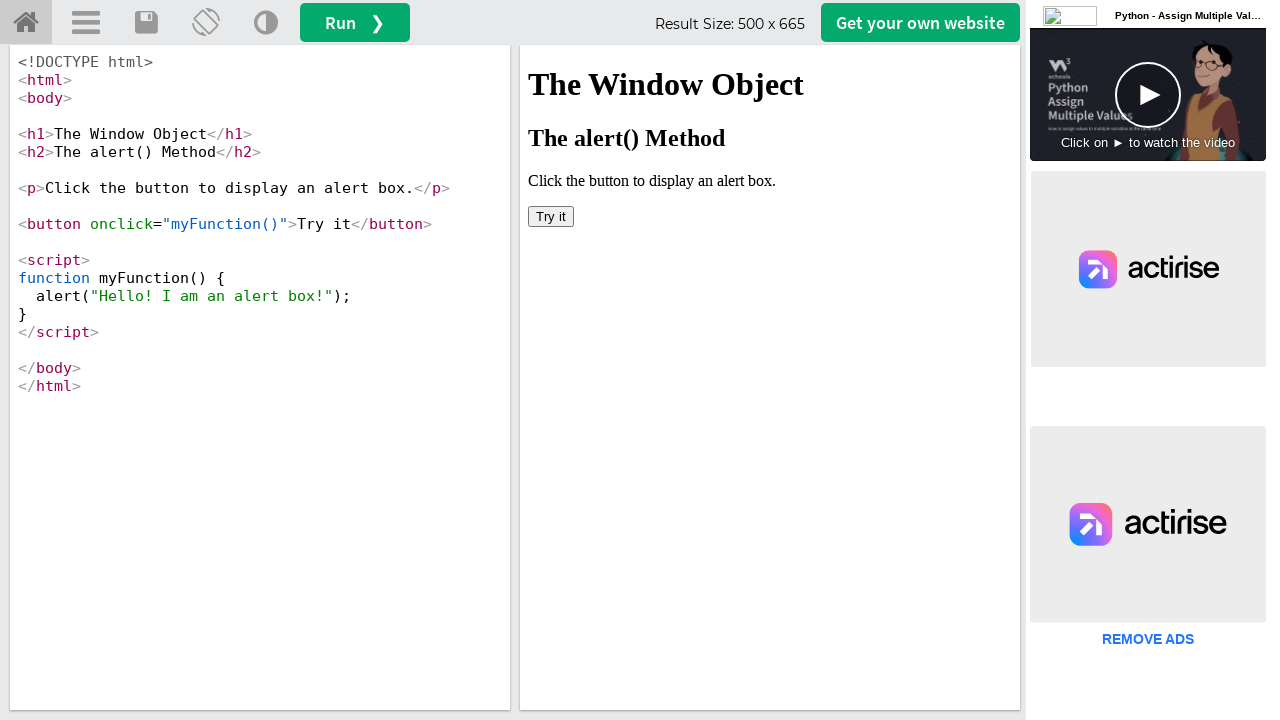

Switched to iframeResult containing the demo
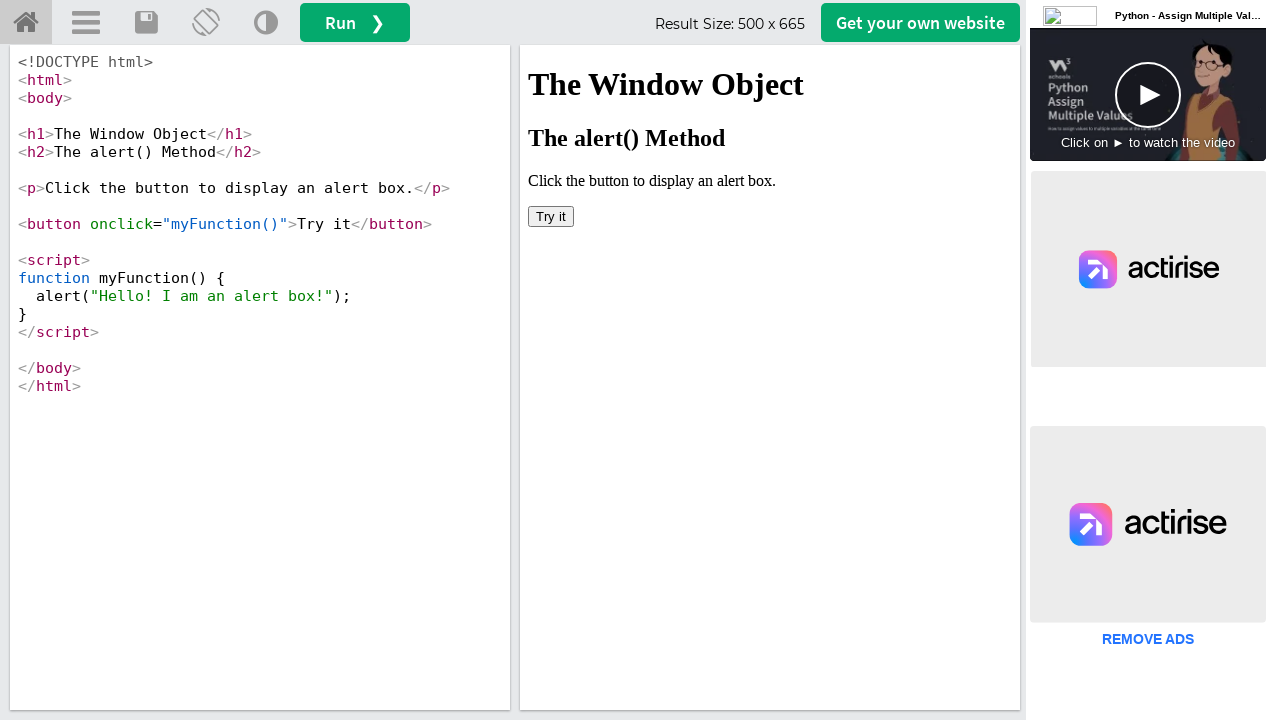

Set up dialog handler to accept alerts
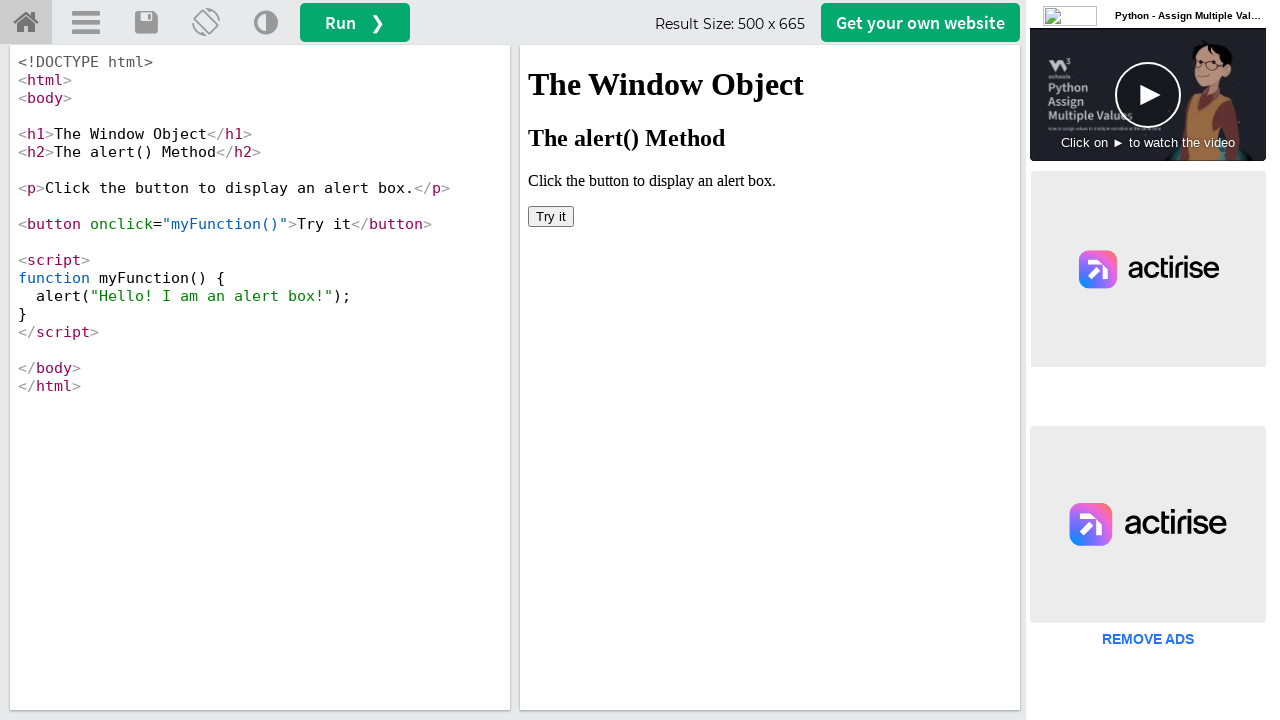

Clicked button to trigger JavaScript alert at (551, 216) on button
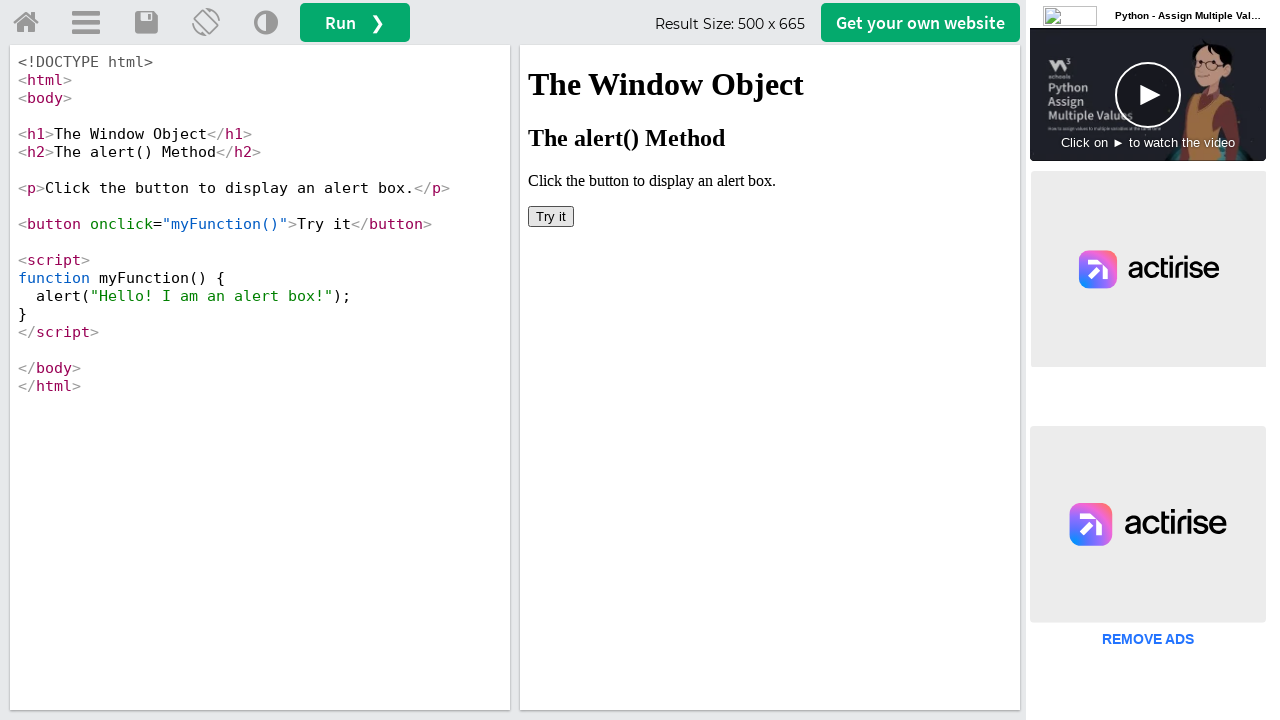

Waited for alert to be handled
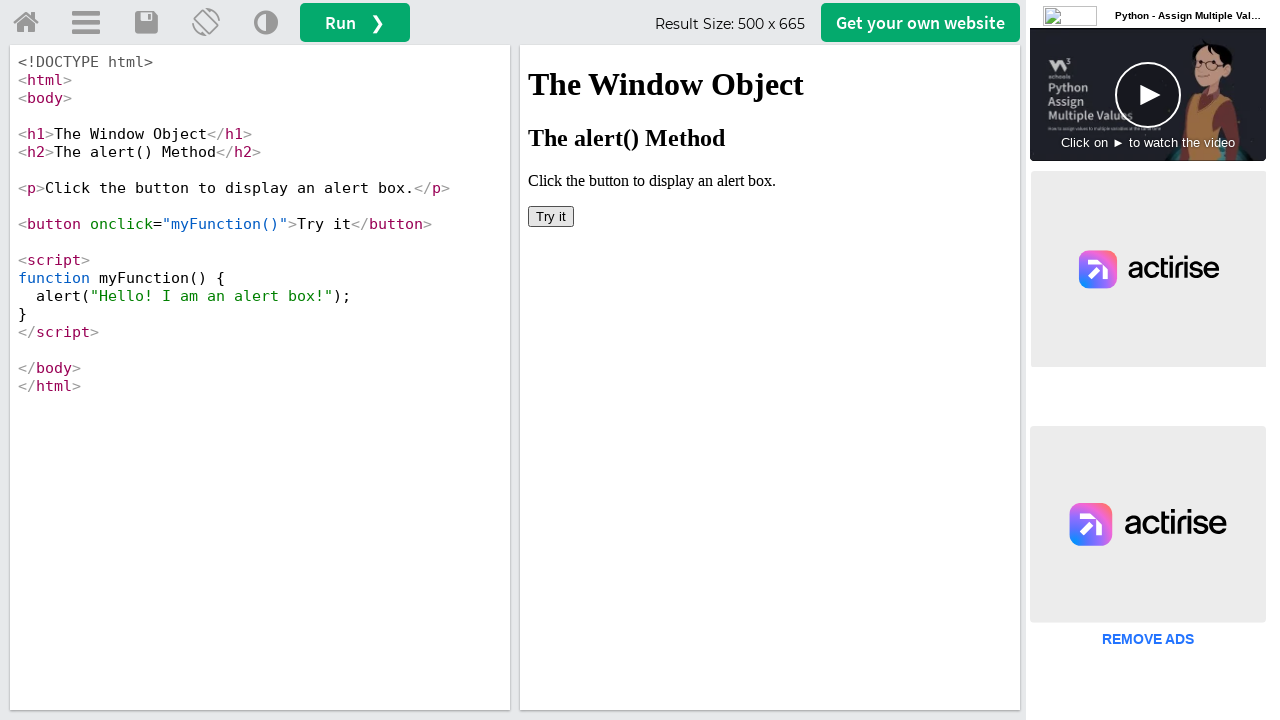

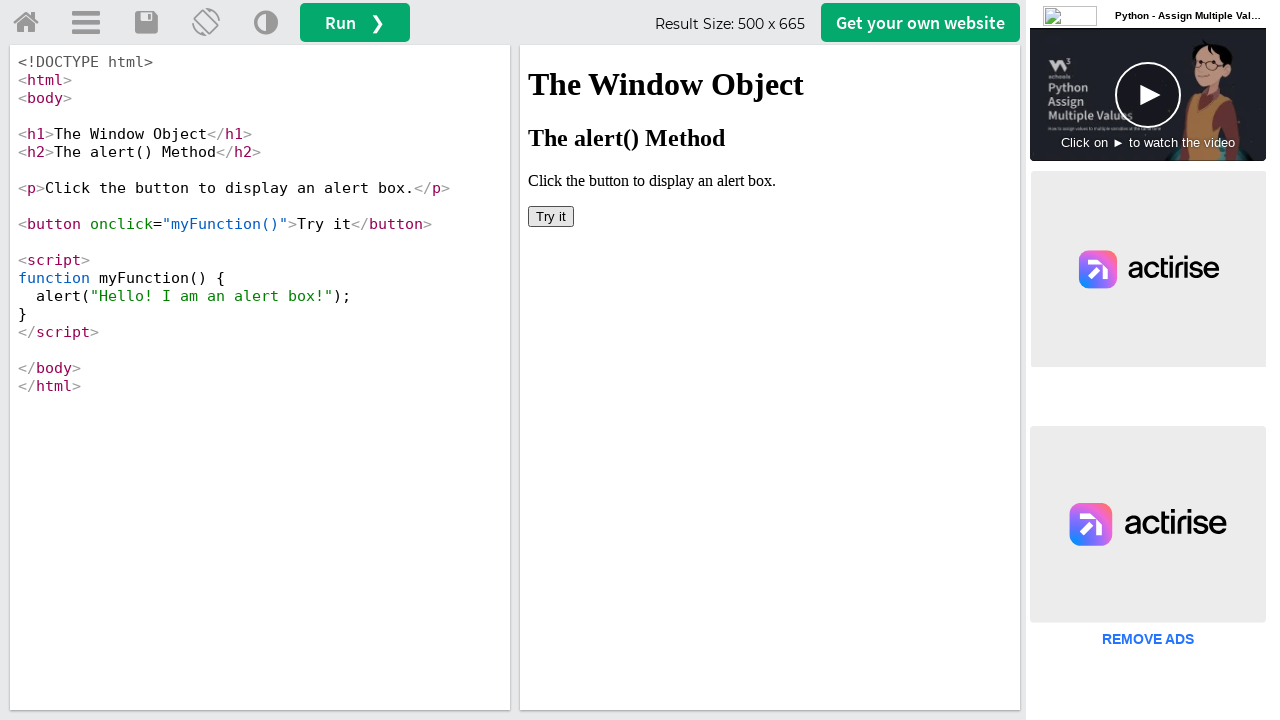